Opens YouTube main page and maximizes the browser window

Starting URL: https://www.youtube.com

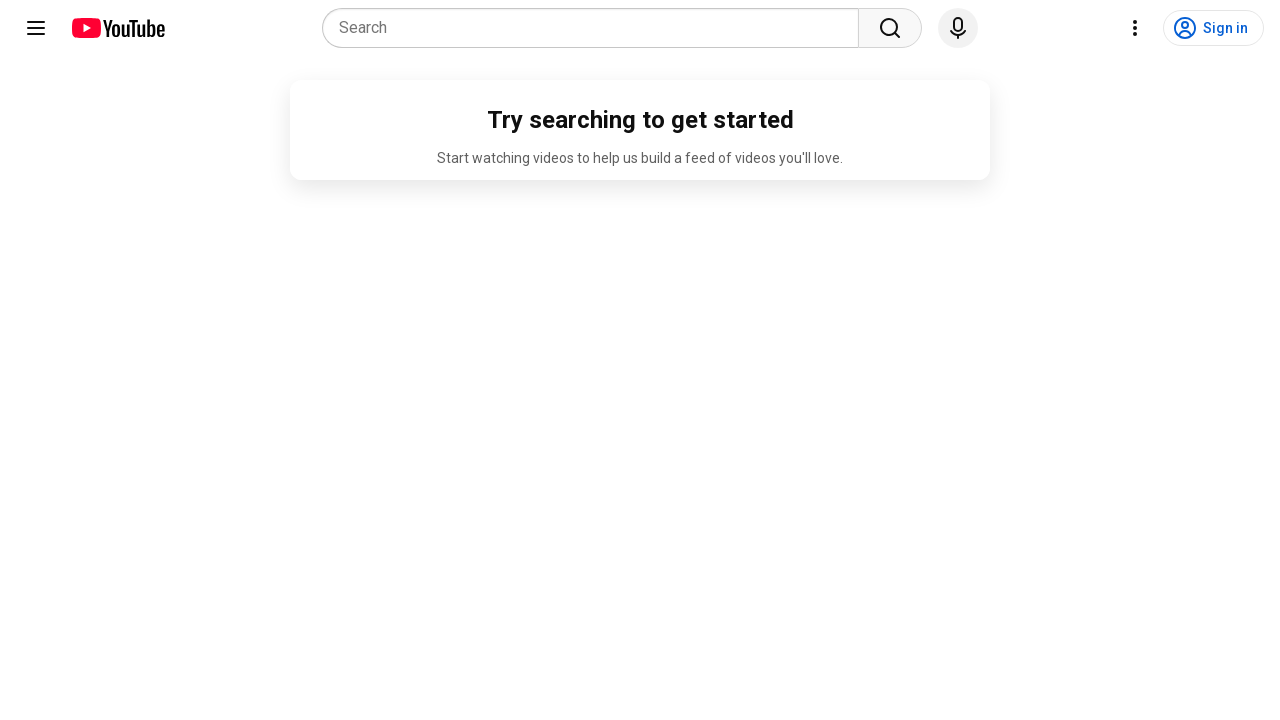

Navigated to YouTube main page
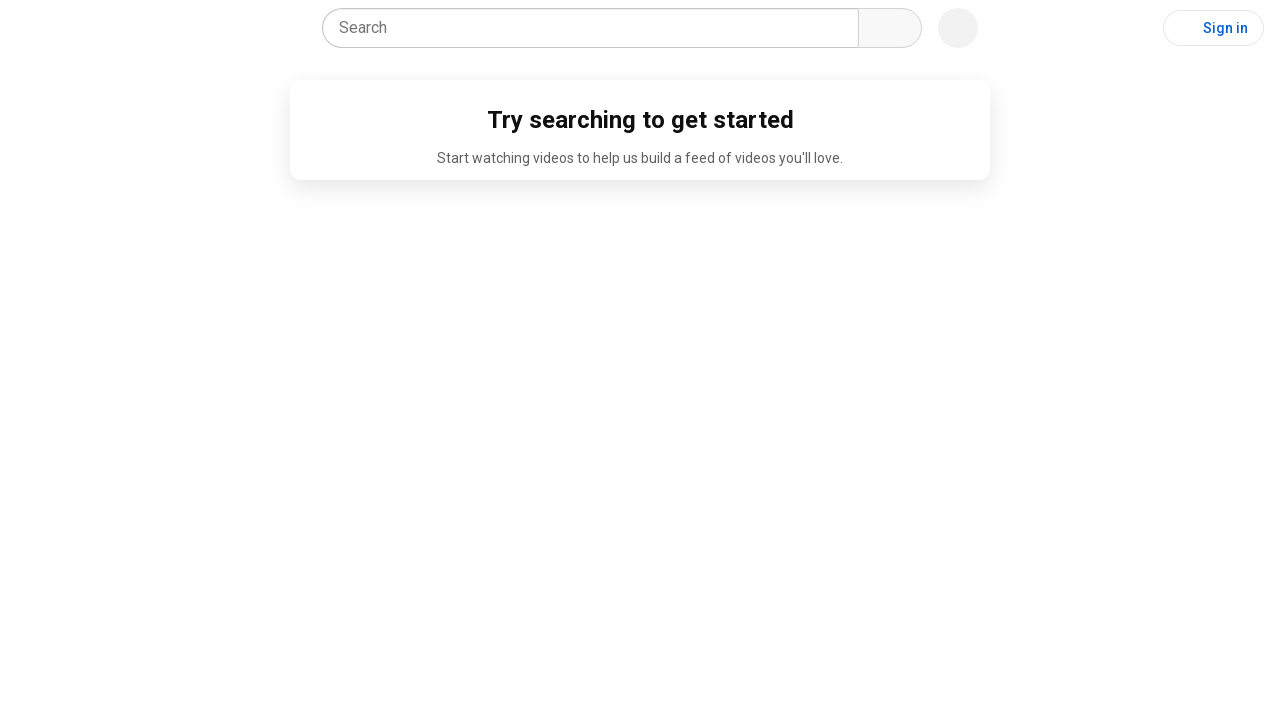

YouTube page fully loaded and network idle
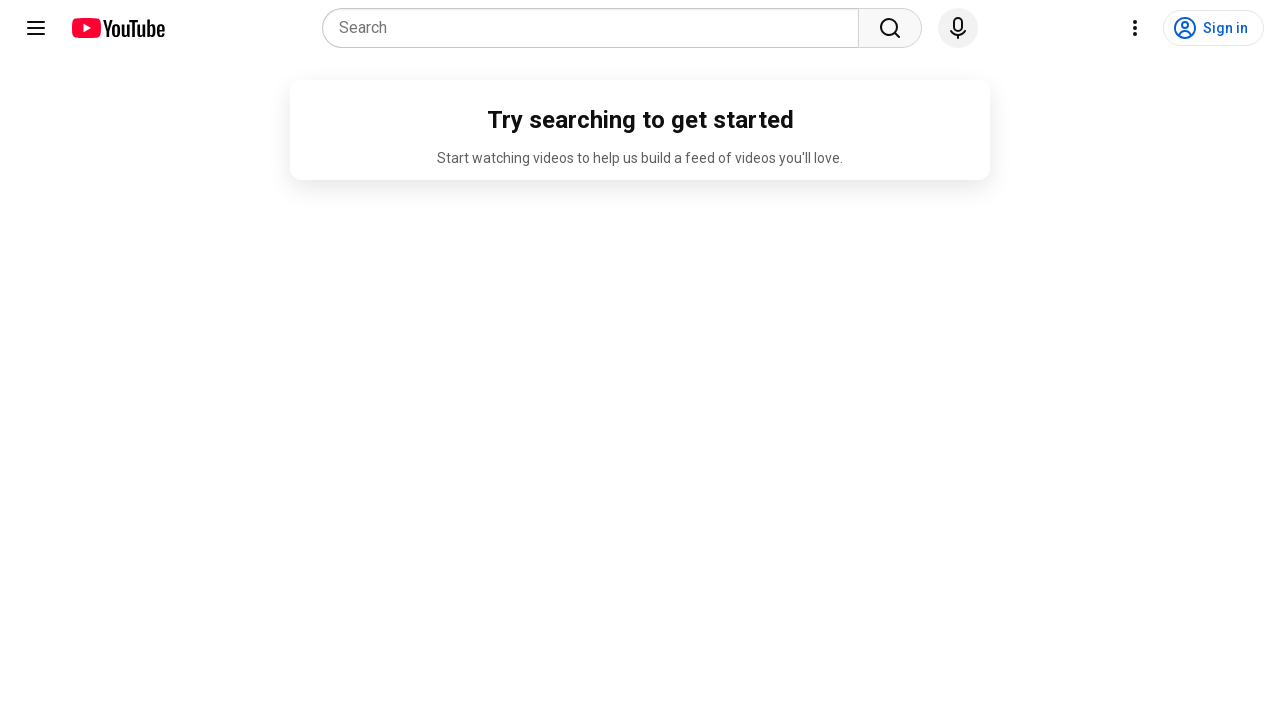

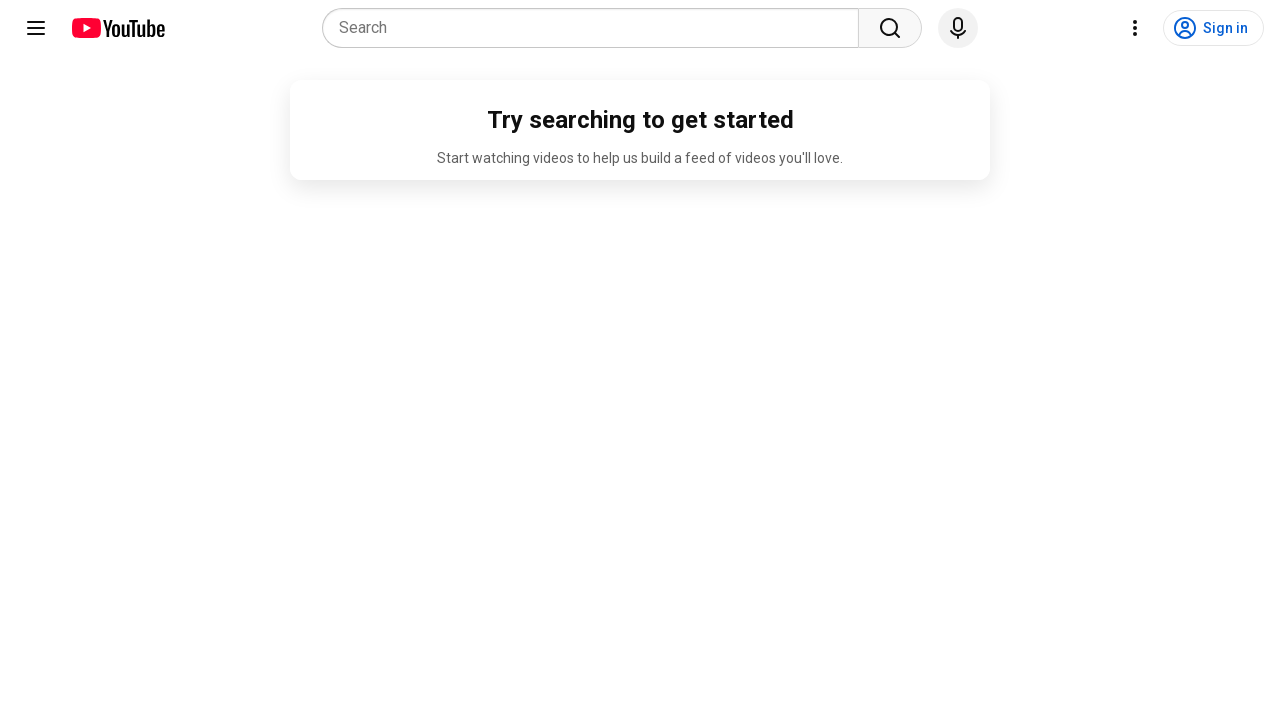